Tests autocomplete functionality by typing a partial country name, waiting for suggestions, and selecting a country from the dropdown

Starting URL: https://rahulshettyacademy.com/AutomationPractice/

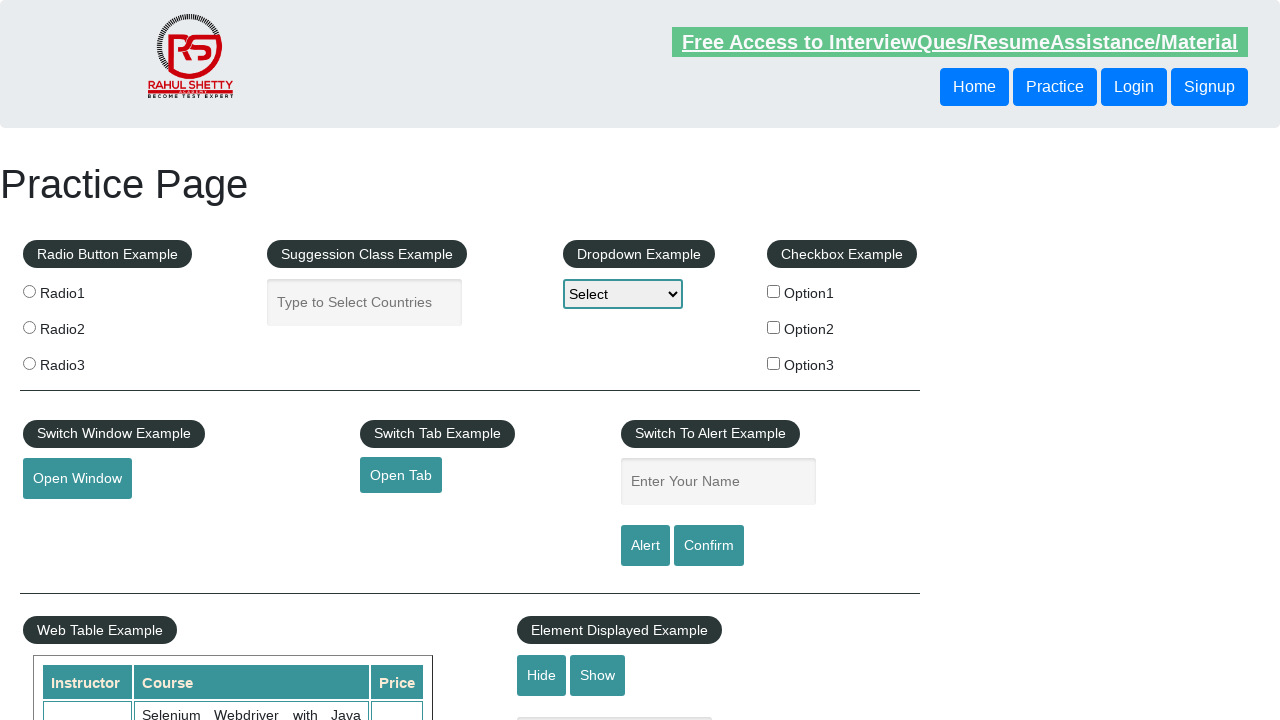

Filled autocomplete field with partial country name 'Ind' on #autocomplete
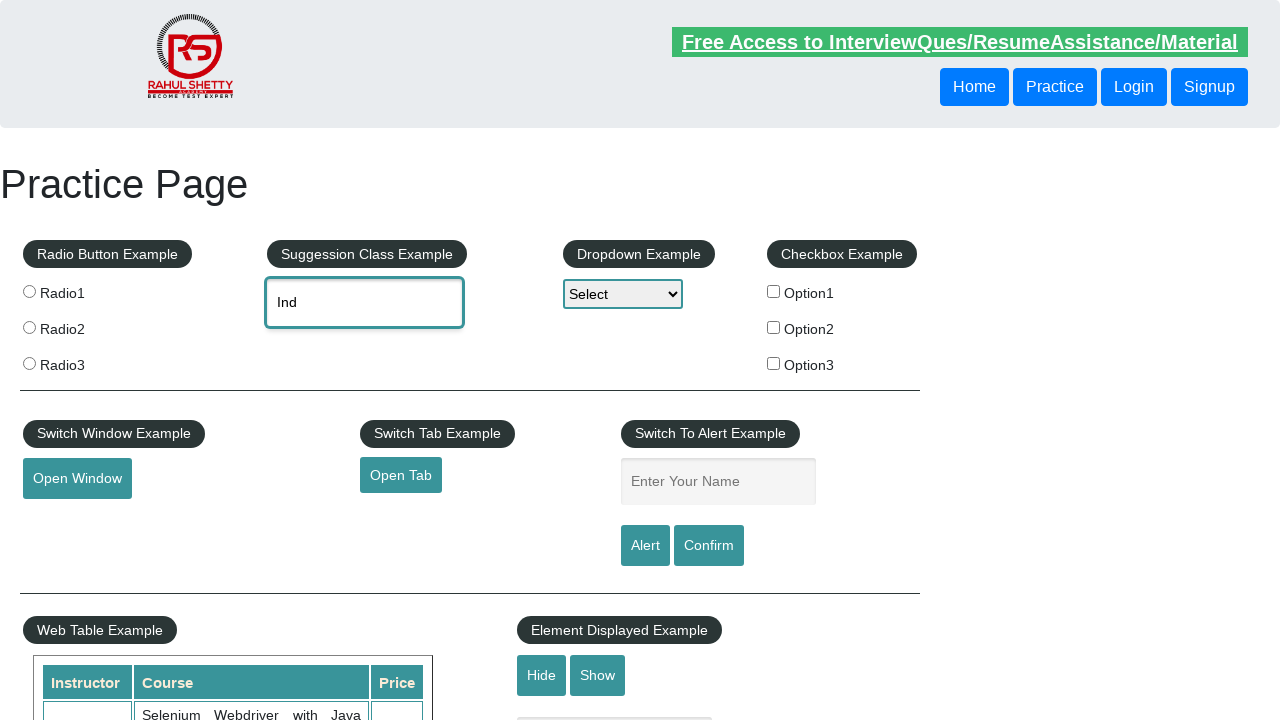

Autocomplete suggestions appeared
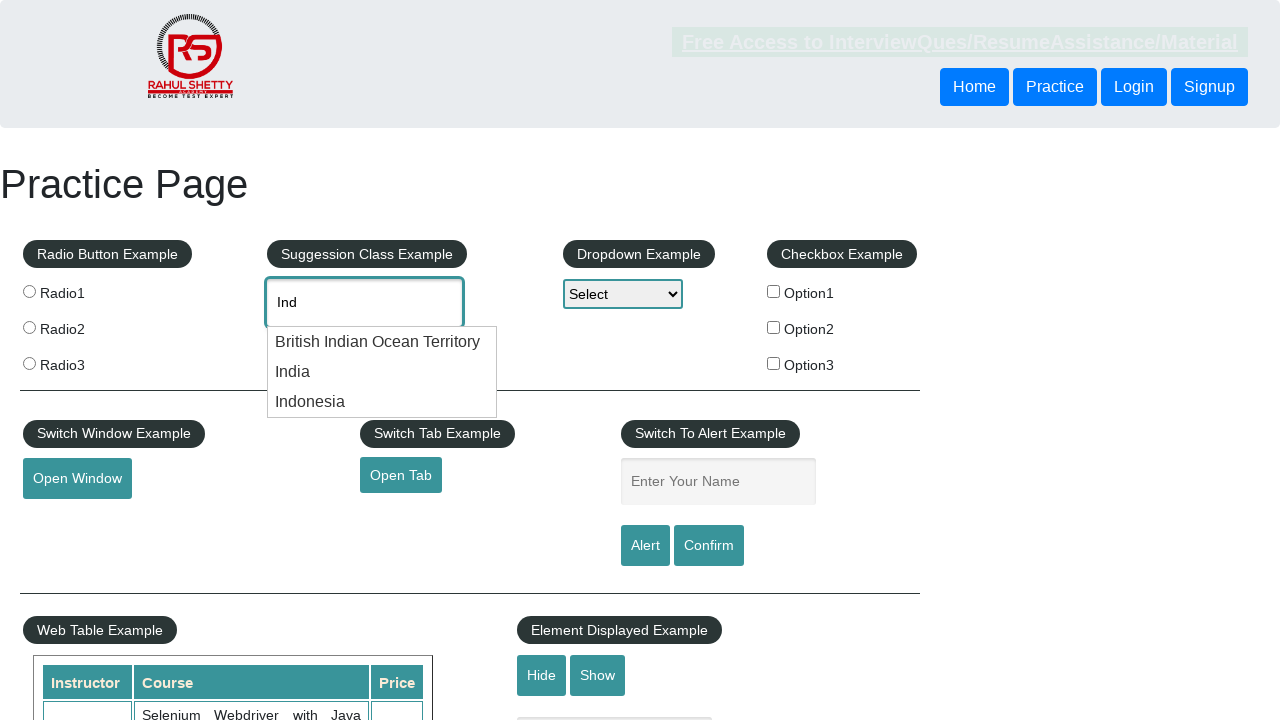

Clicked 'India' from autocomplete suggestions at (382, 342) on ul.ui-menu li:has-text('India')
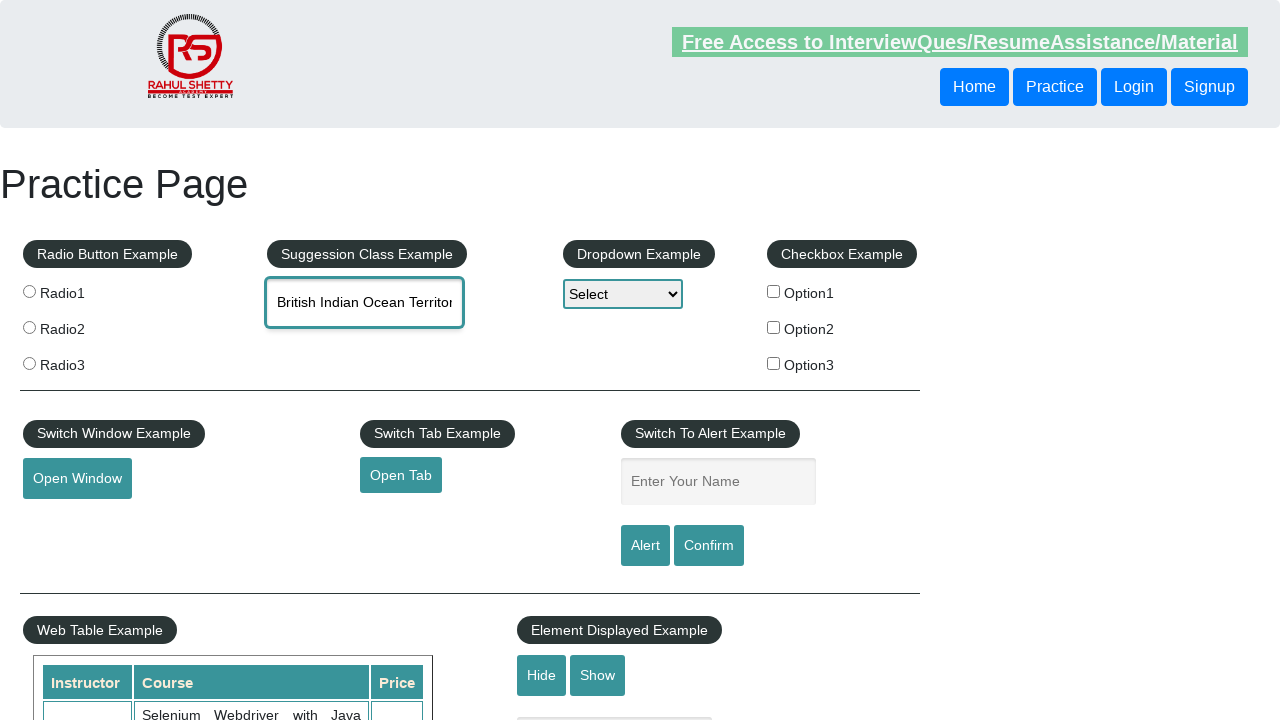

Cleared autocomplete field on #autocomplete
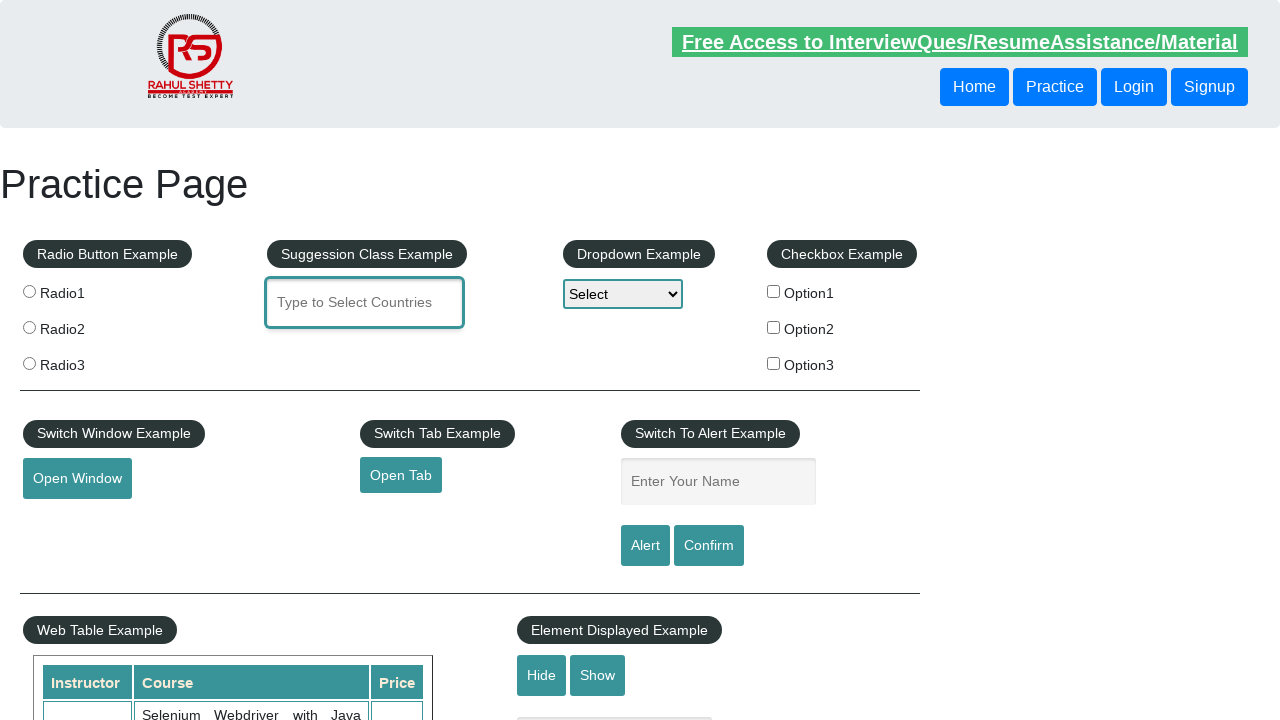

Filled autocomplete field with 'India' on #autocomplete
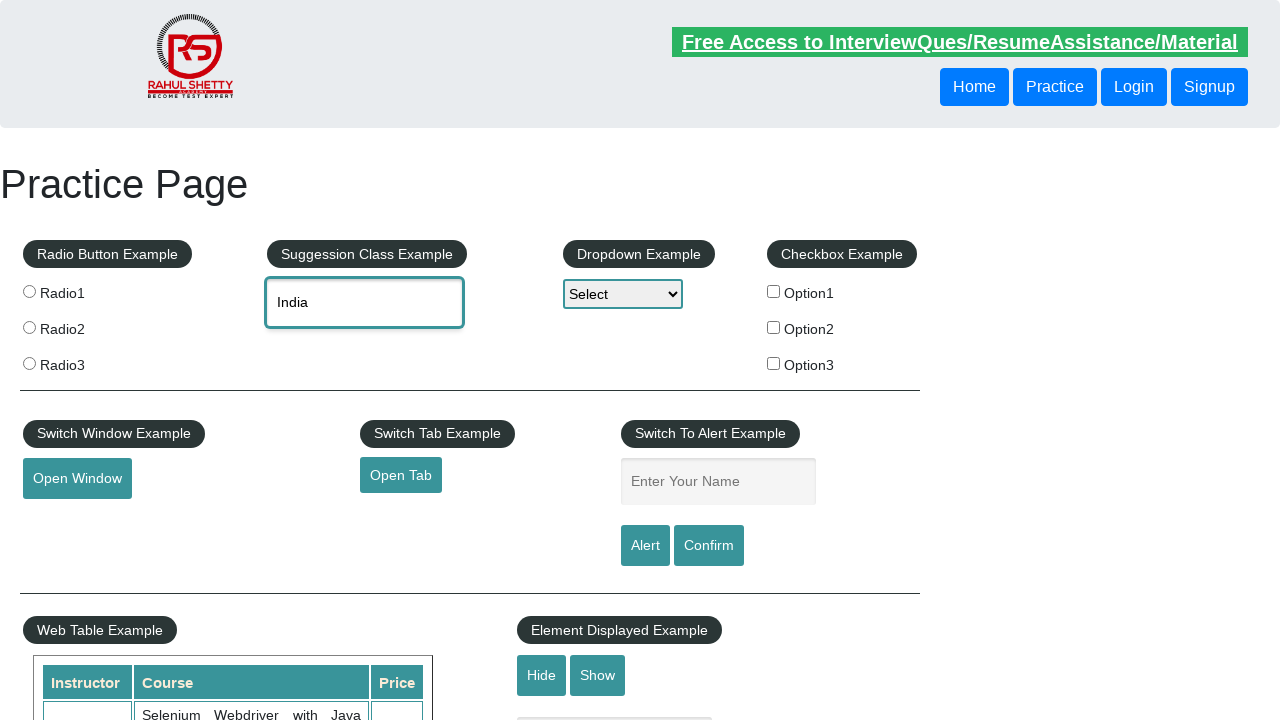

Autocomplete suggestions appeared for 'India'
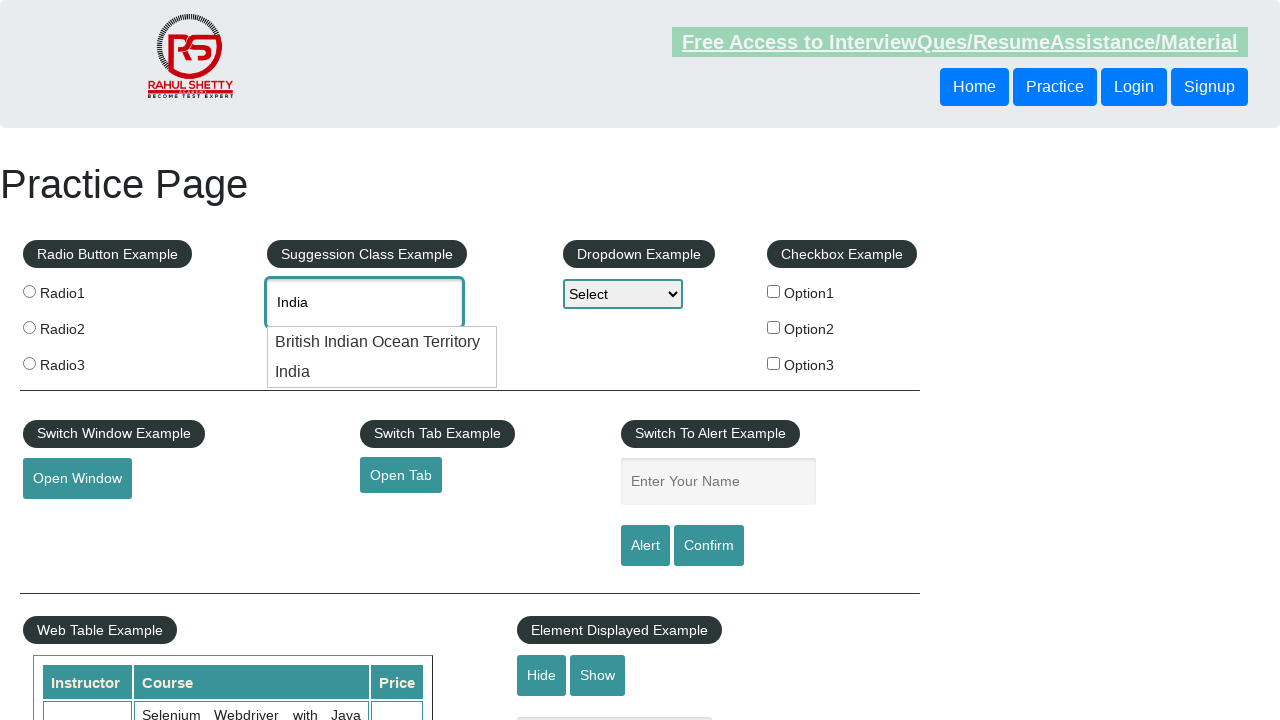

Pressed ArrowDown key to navigate suggestions
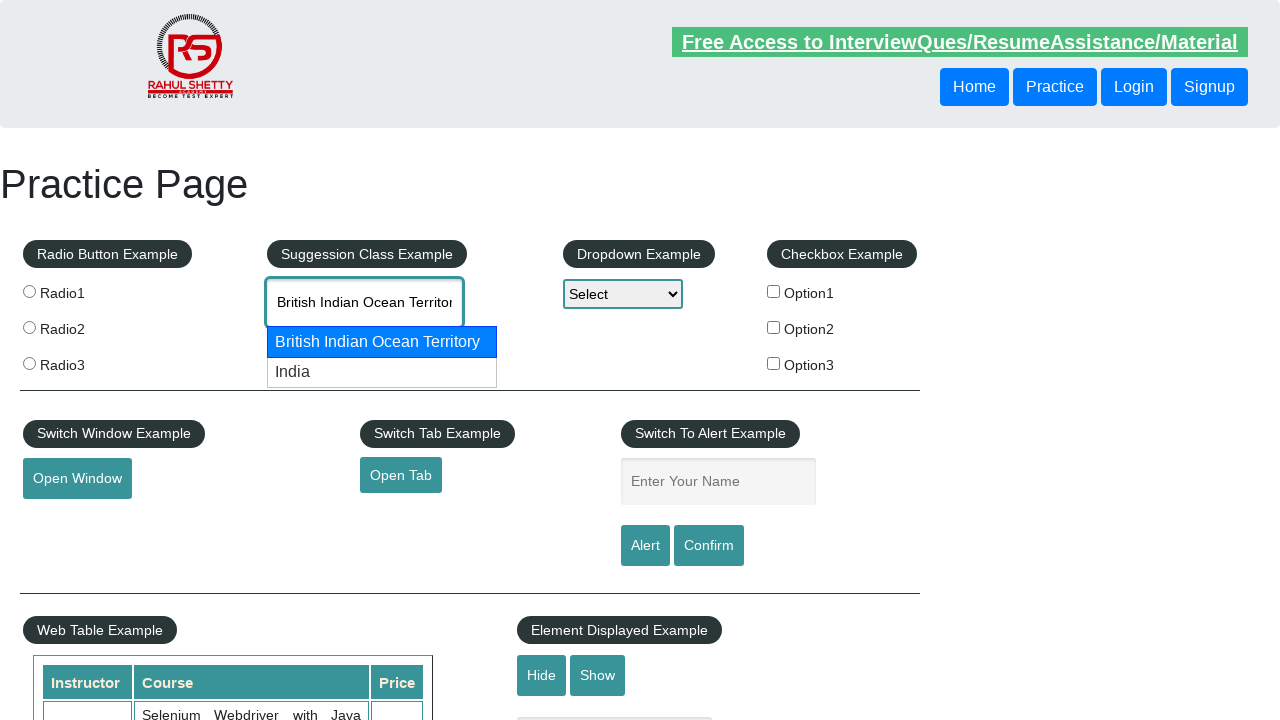

Pressed ArrowDown key again to navigate to next suggestion
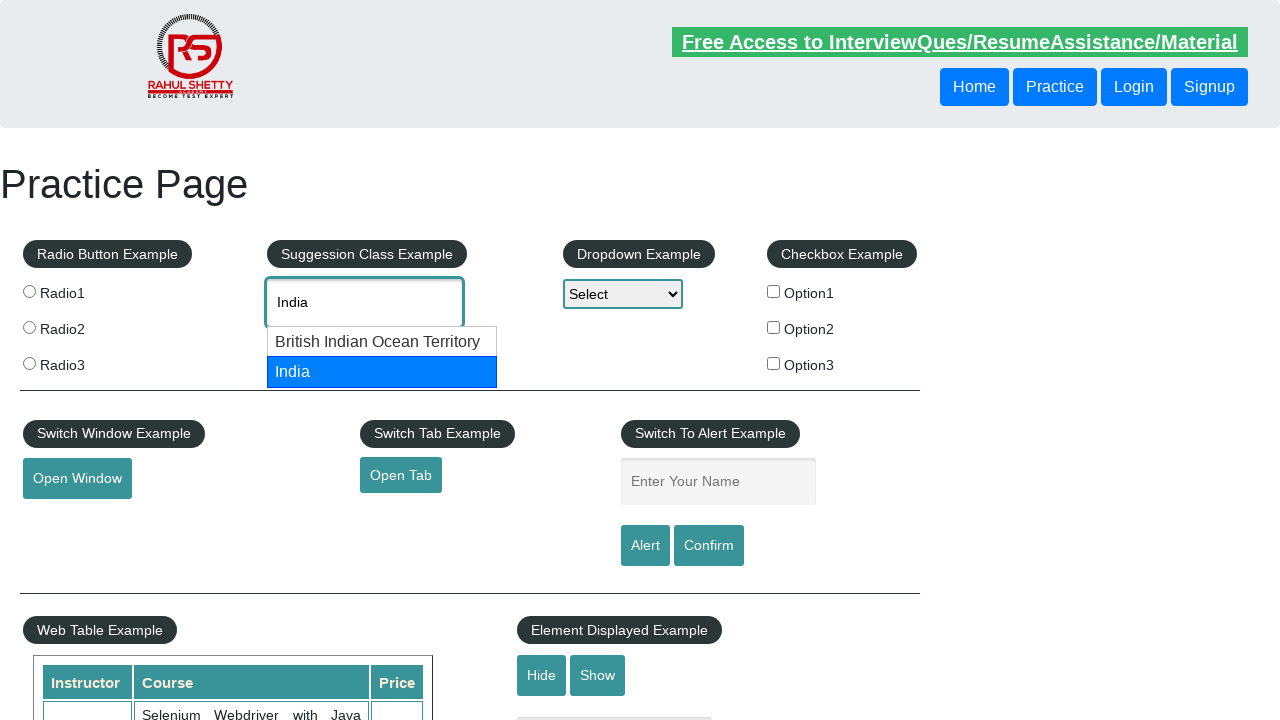

Pressed Enter key to select country from suggestions
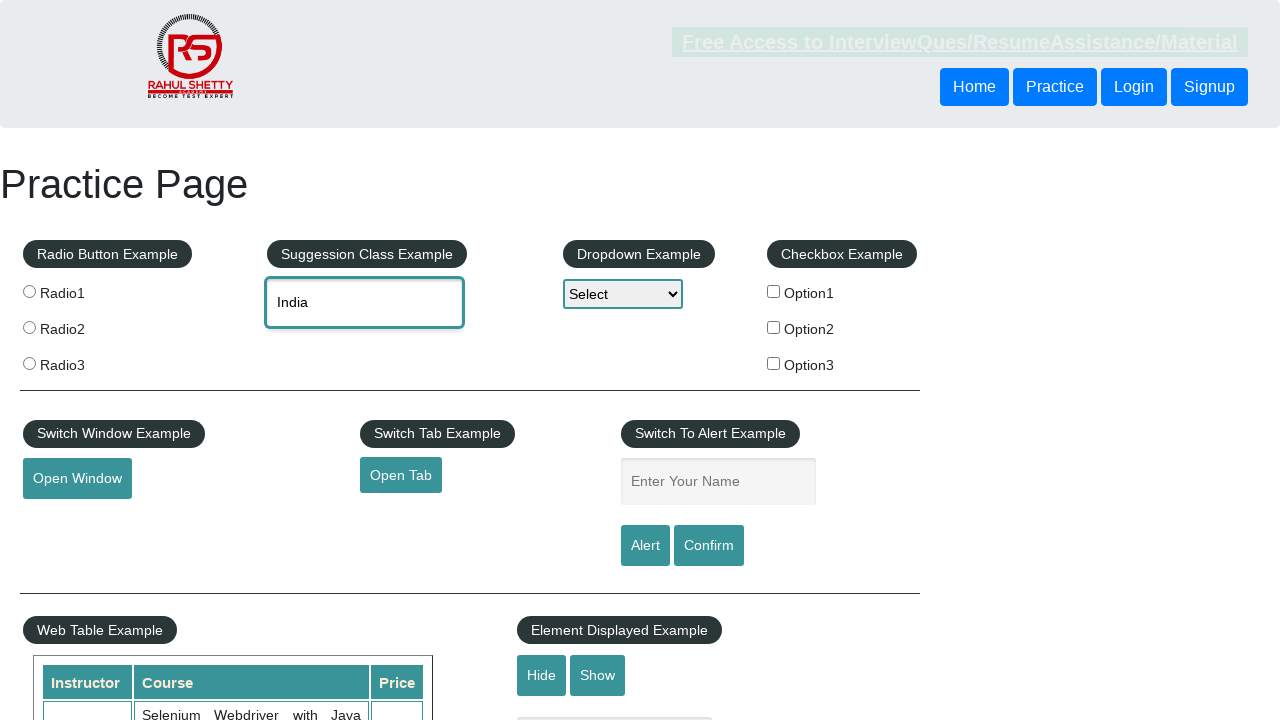

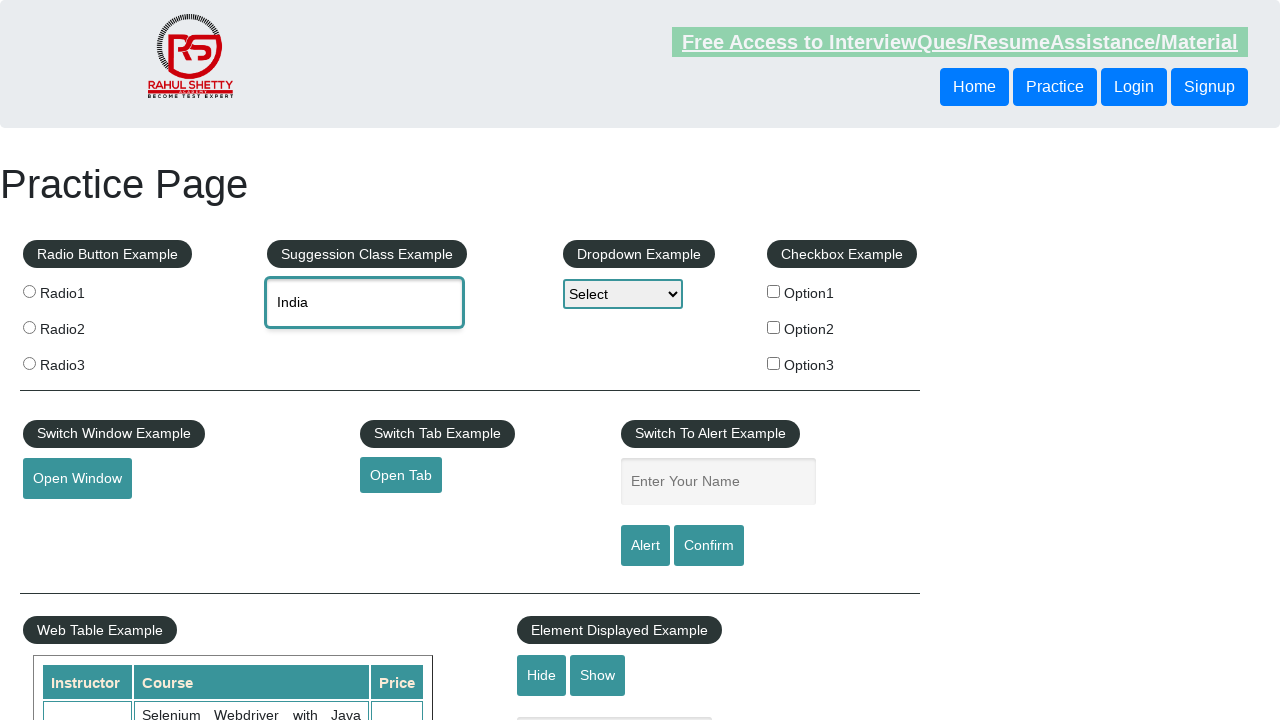